Navigates to the Oscar Winning Films page and clicks through different year links to load film data

Starting URL: https://www.scrapethissite.com/pages/

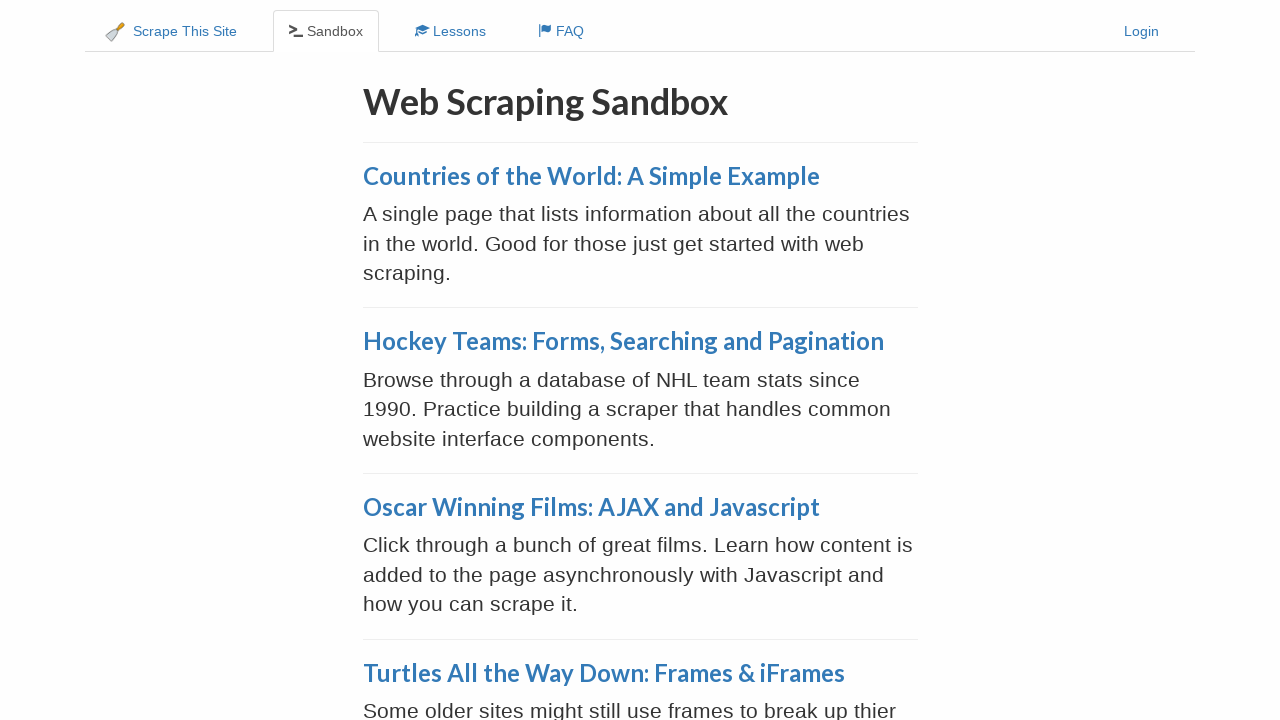

Clicked on Oscar Winning Films link at (591, 507) on xpath=//a[contains(text(),'Oscar Winning Films')]
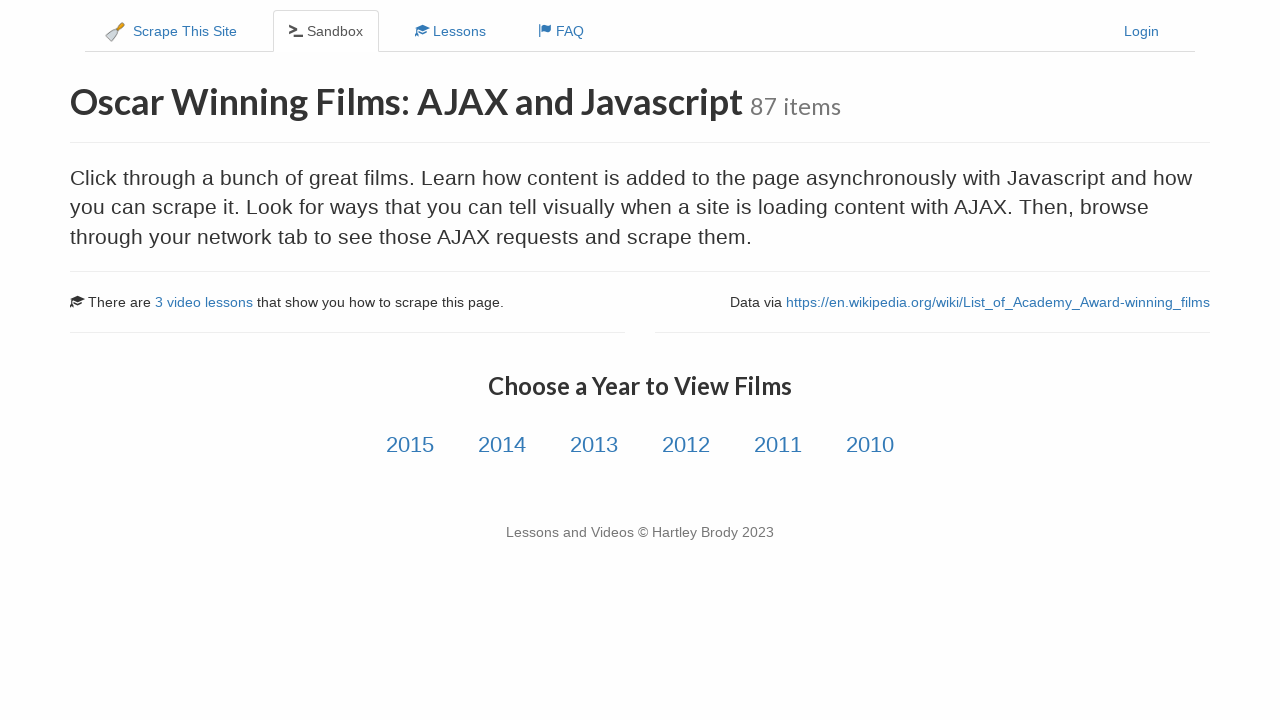

Year links loaded on page
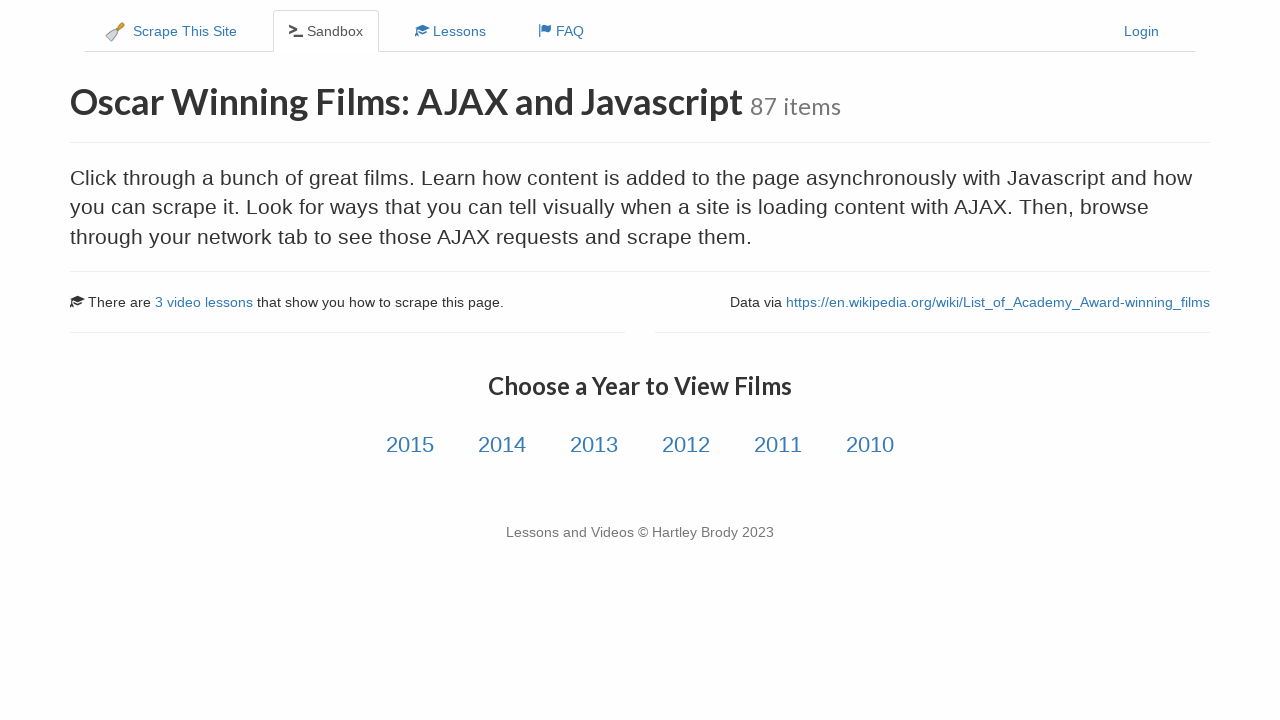

Retrieved 6 year links
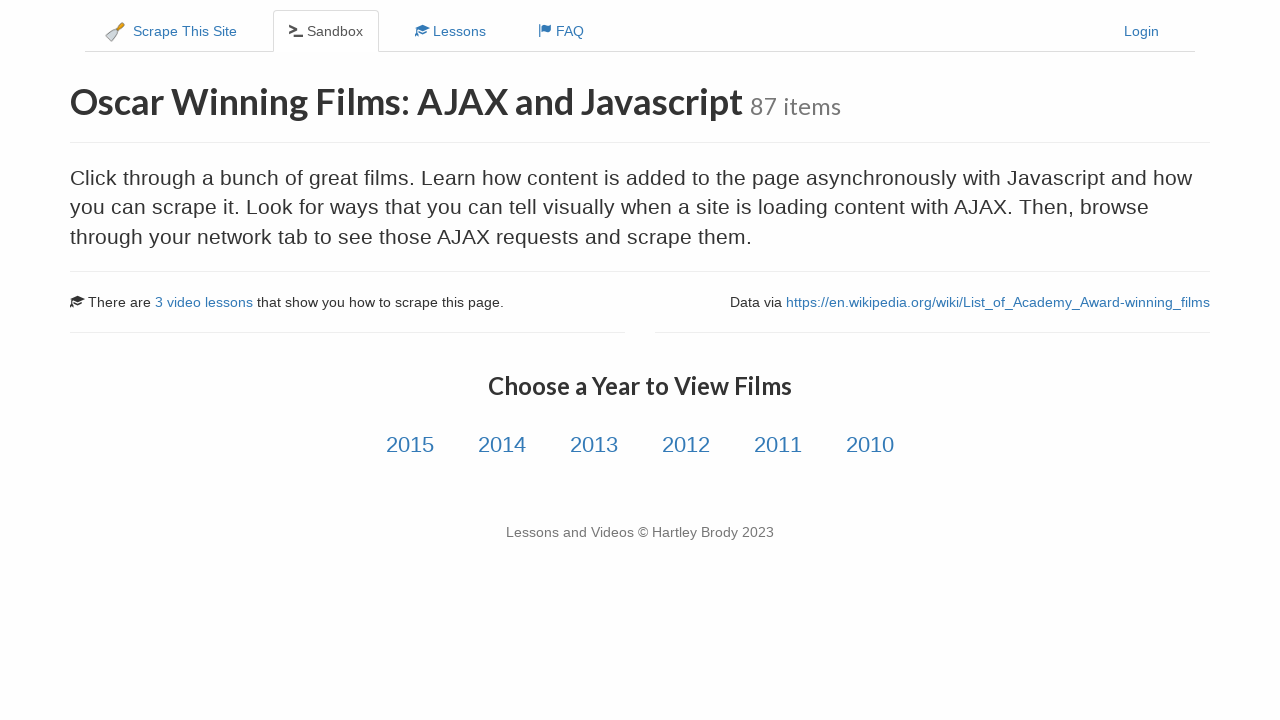

Clicked year link 1 at (410, 445) on .year-link >> nth=0
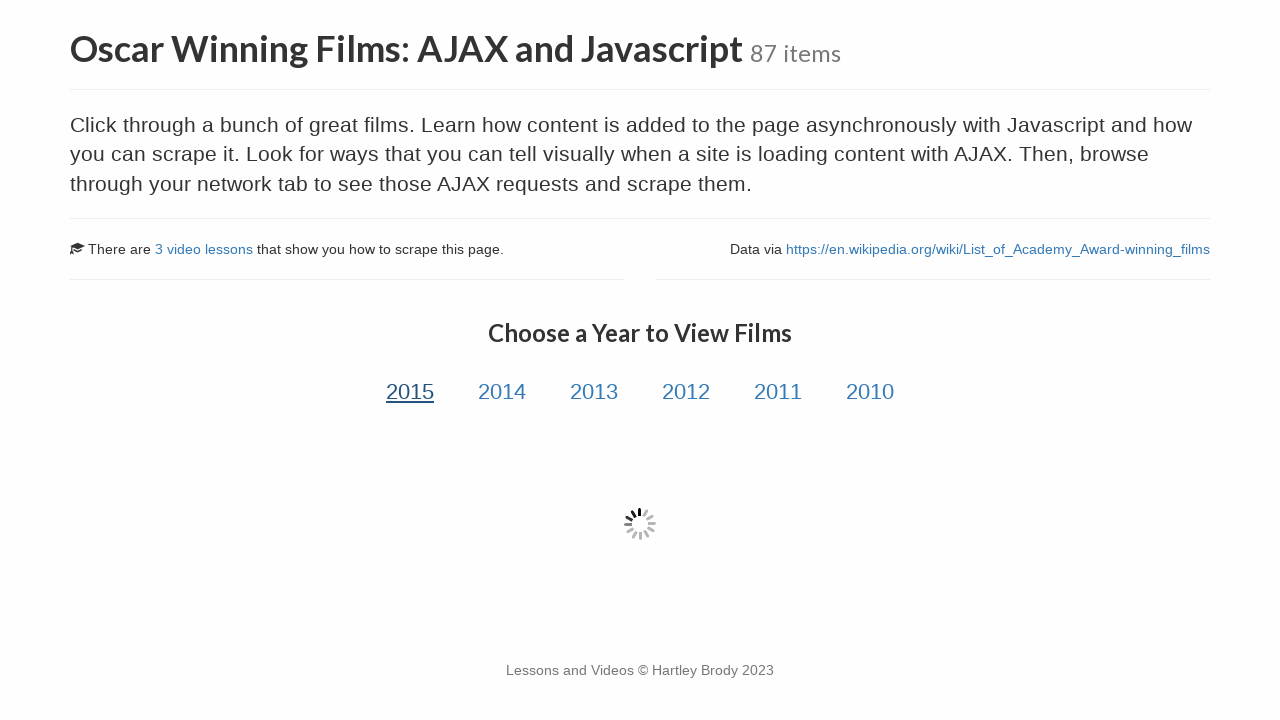

Film data table loaded for year 1
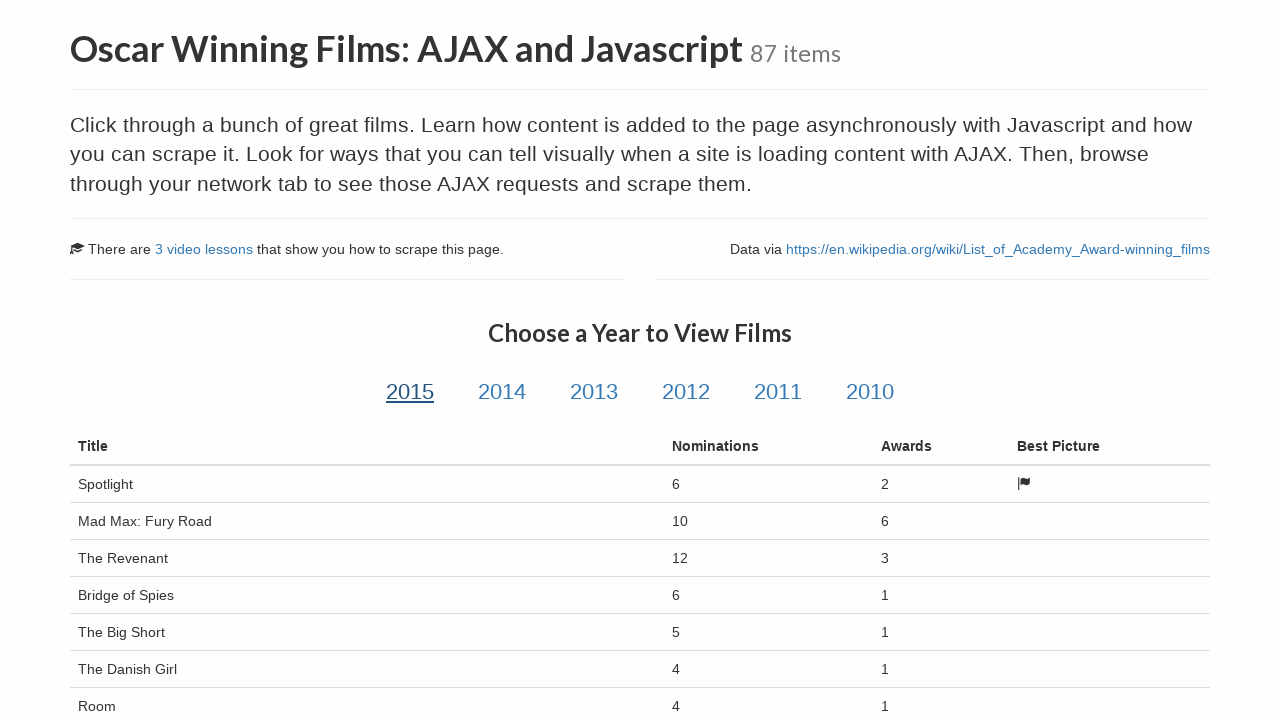

Waited 500ms for data to fully load for year 1
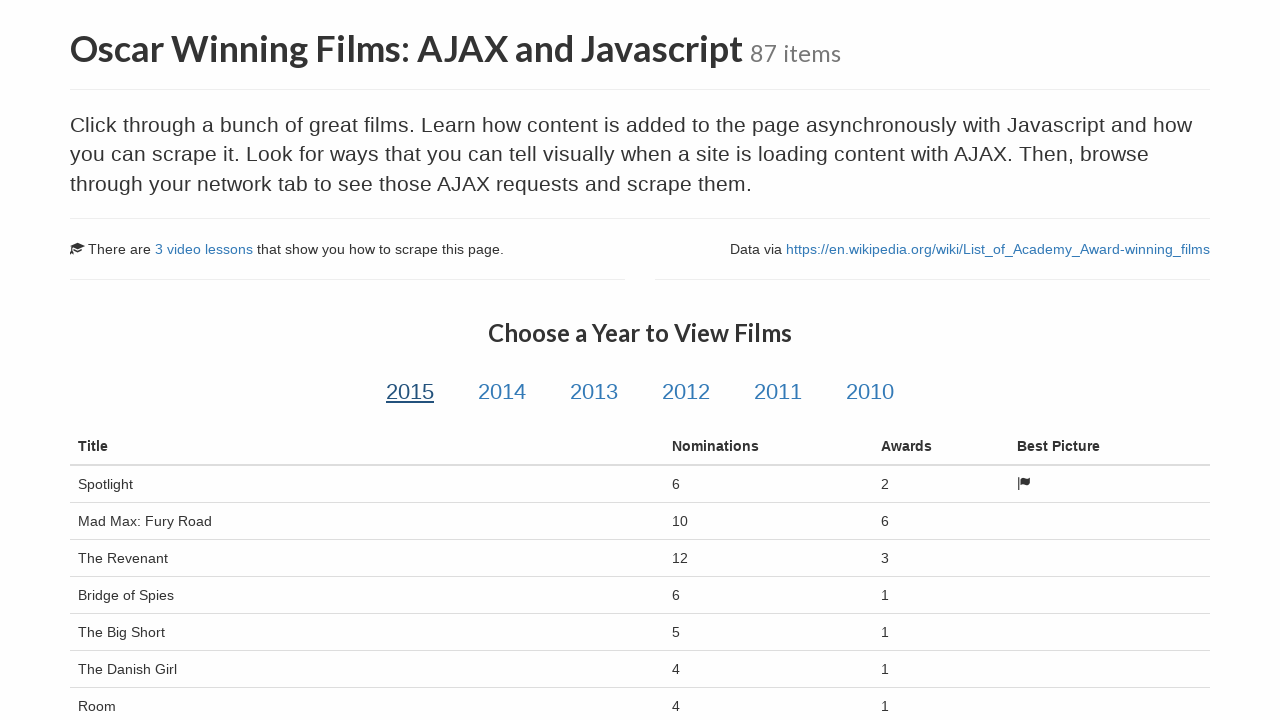

Clicked year link 2 at (502, 392) on .year-link >> nth=1
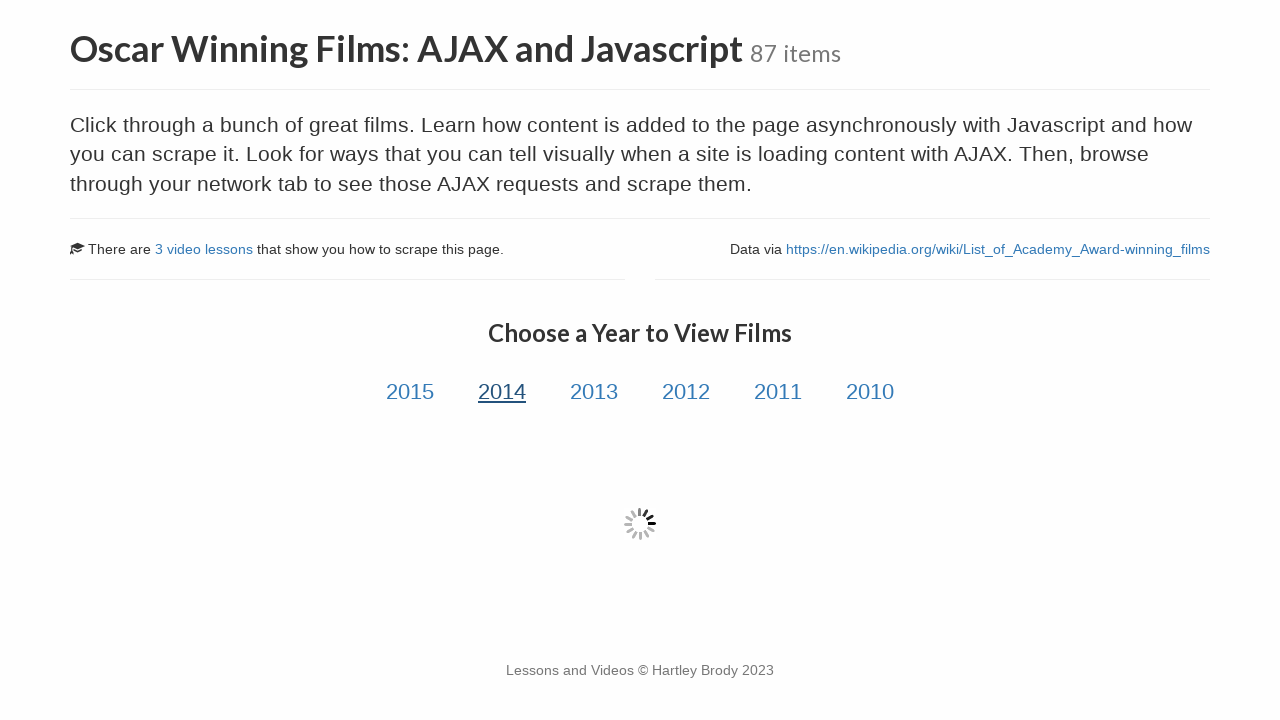

Film data table loaded for year 2
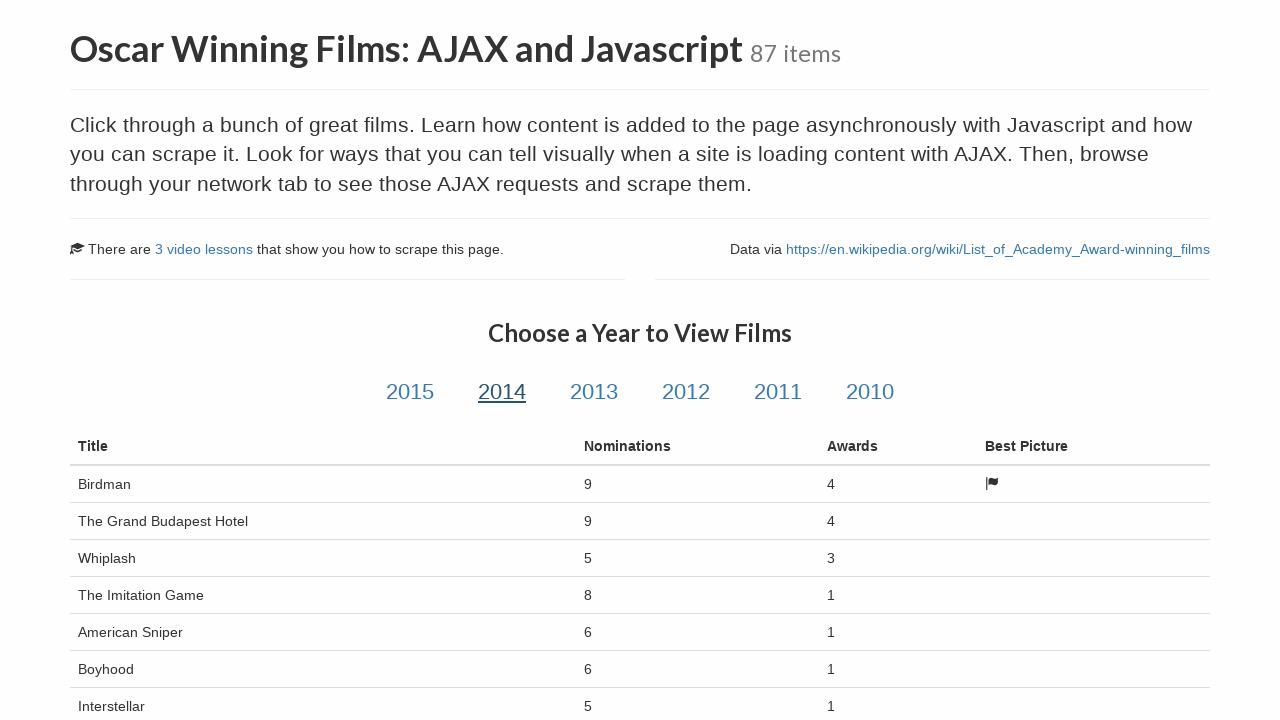

Waited 500ms for data to fully load for year 2
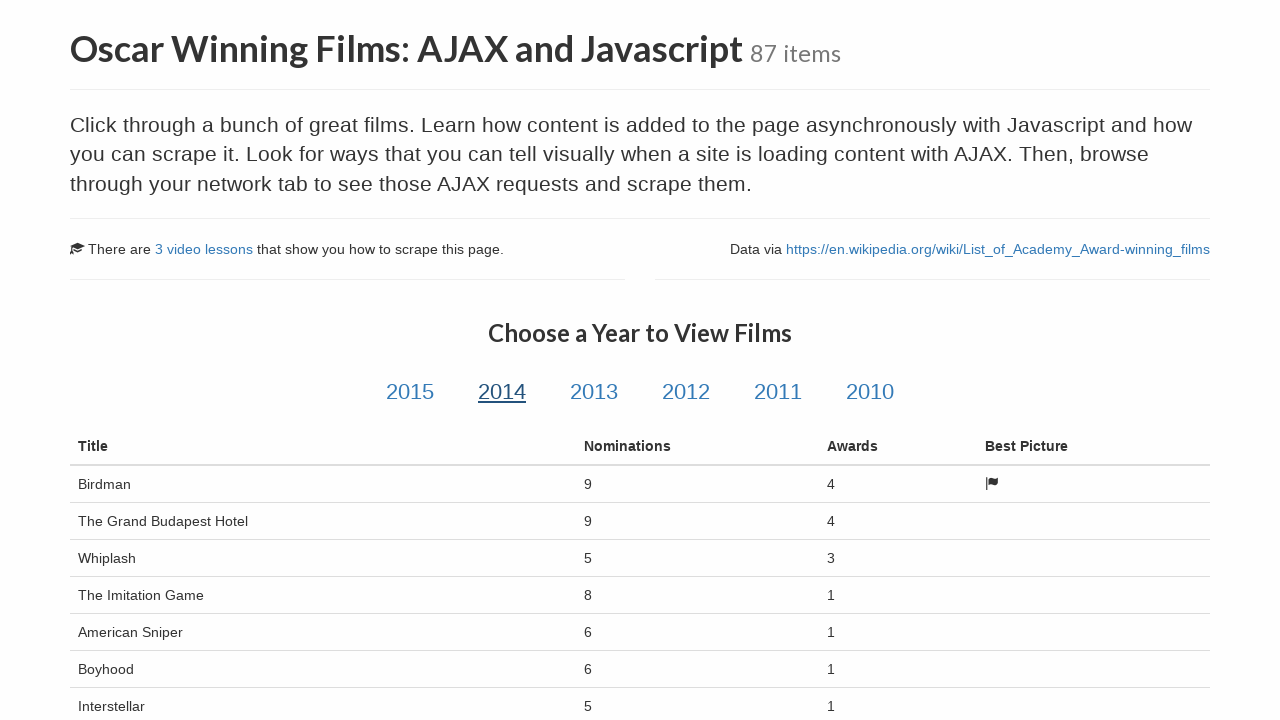

Clicked year link 3 at (594, 392) on .year-link >> nth=2
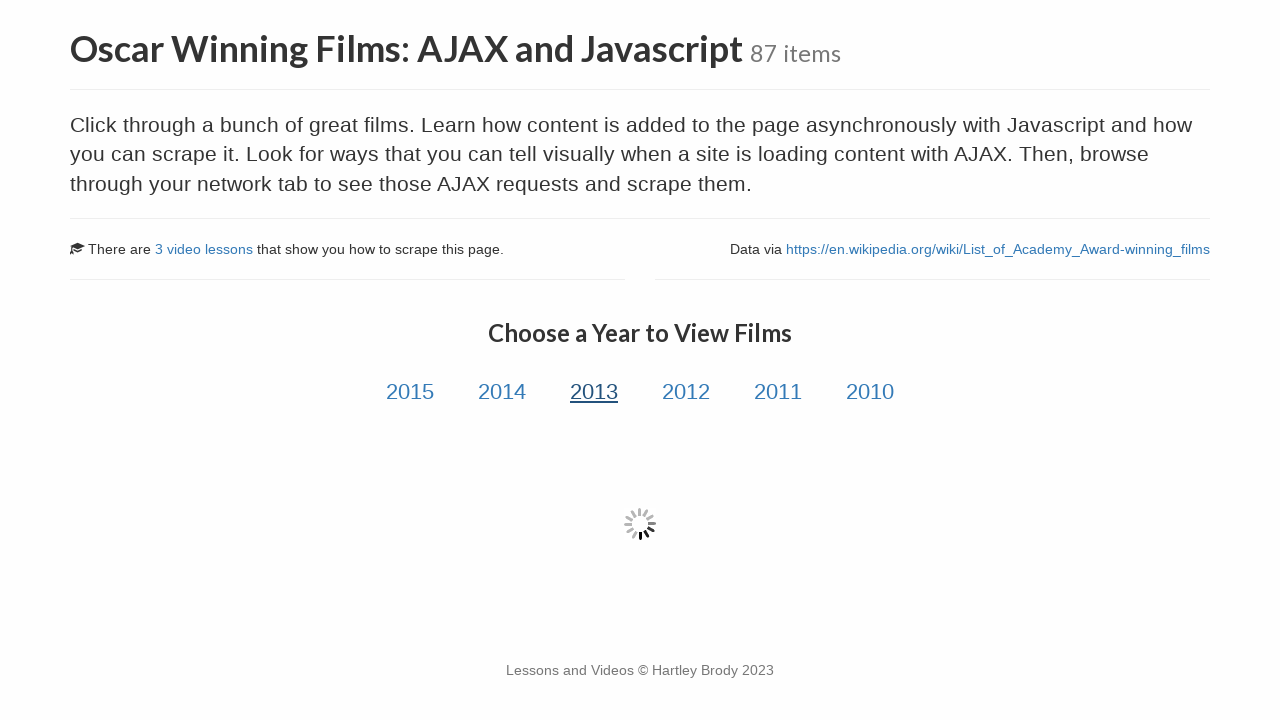

Film data table loaded for year 3
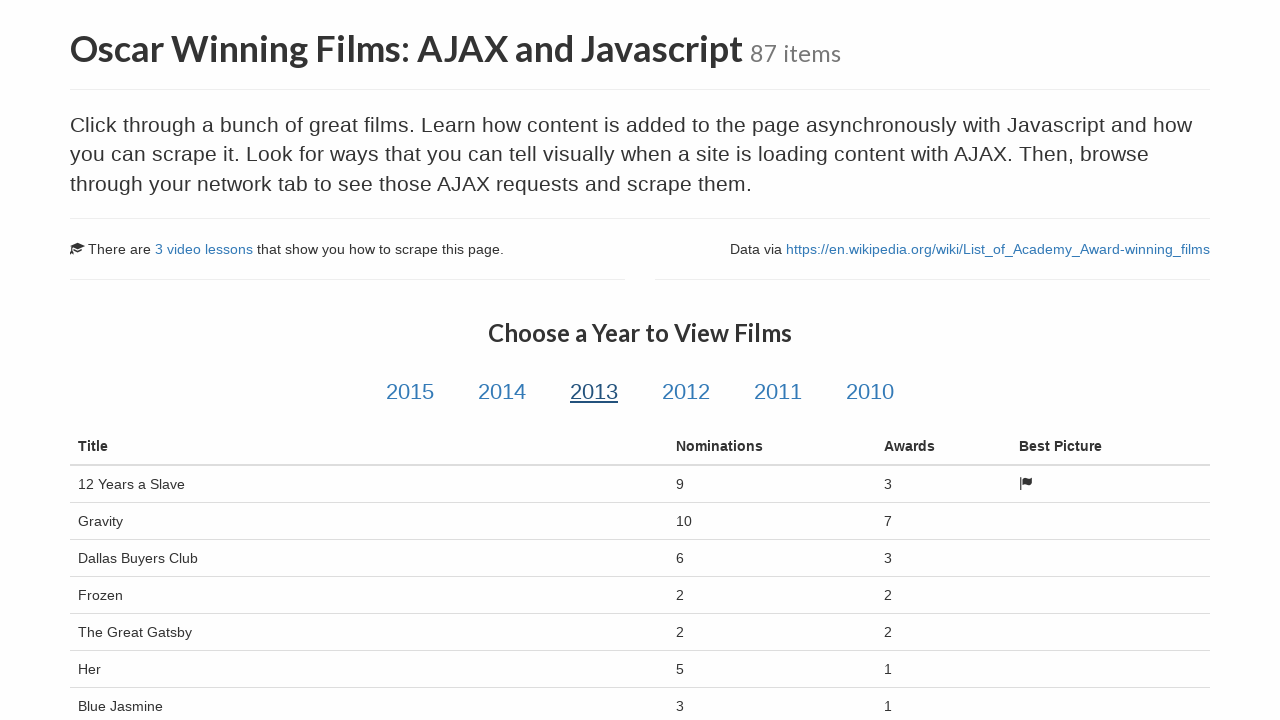

Waited 500ms for data to fully load for year 3
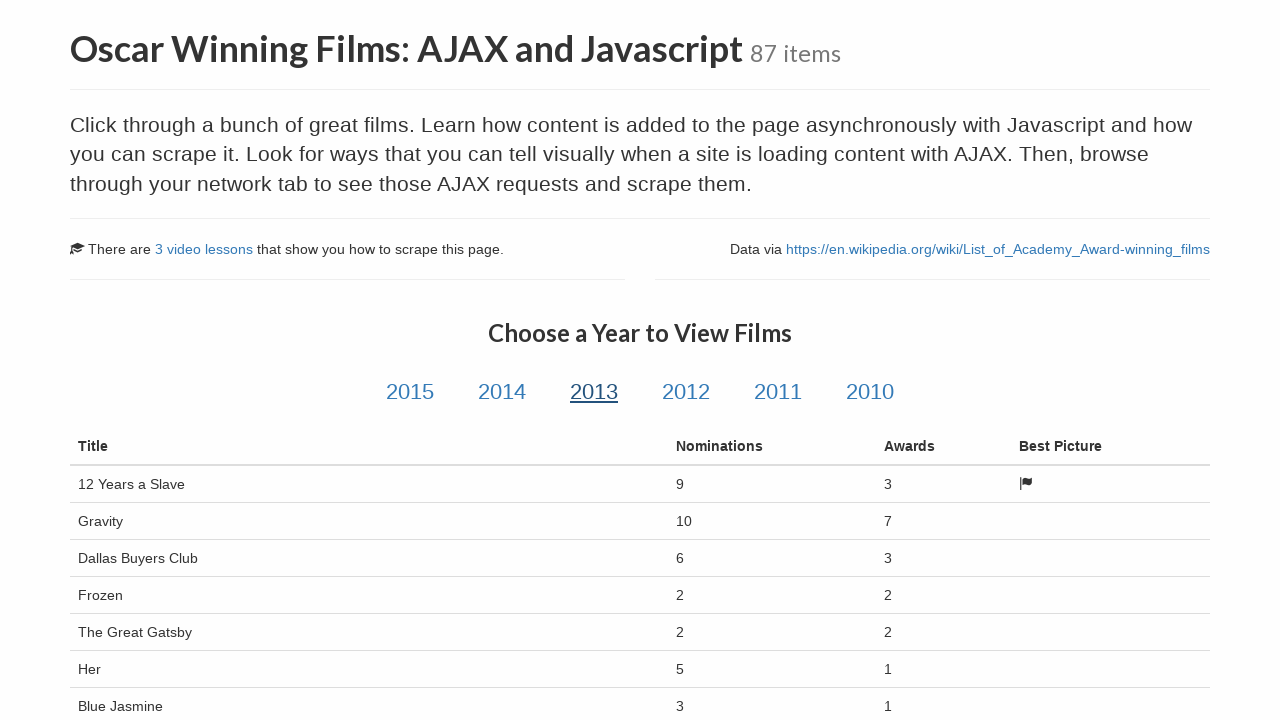

Clicked year link 4 at (686, 392) on .year-link >> nth=3
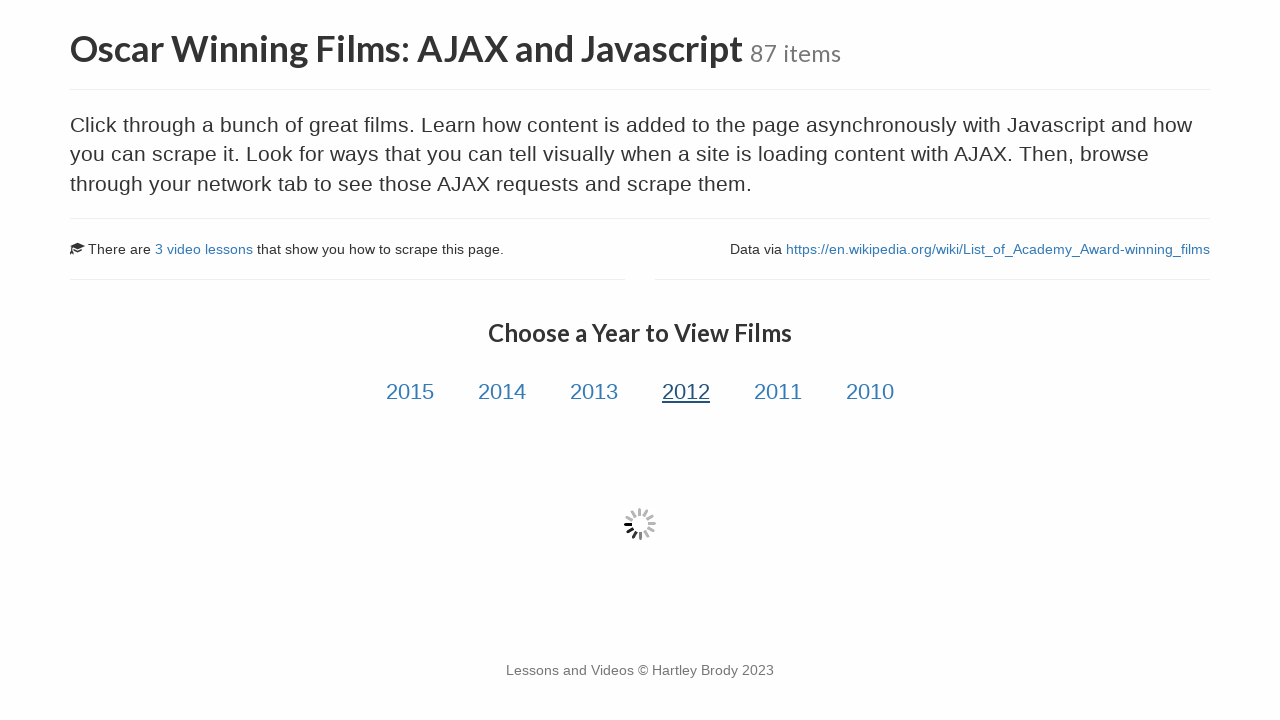

Film data table loaded for year 4
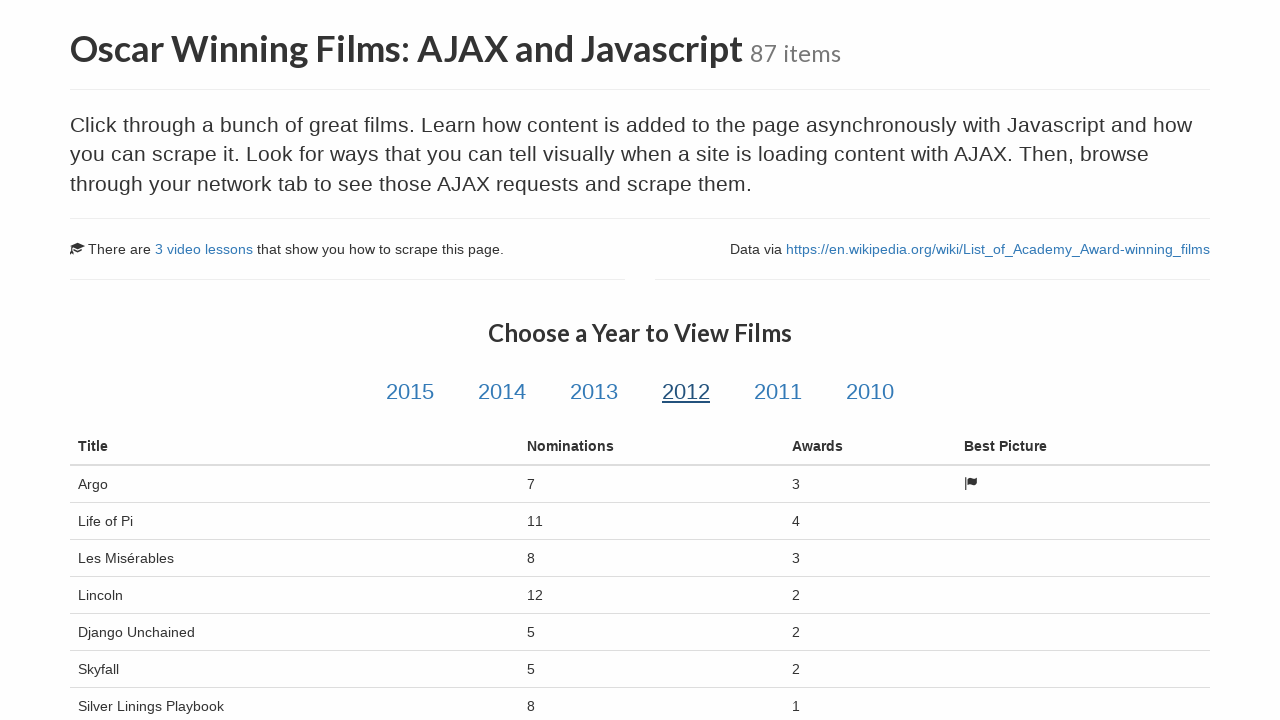

Waited 500ms for data to fully load for year 4
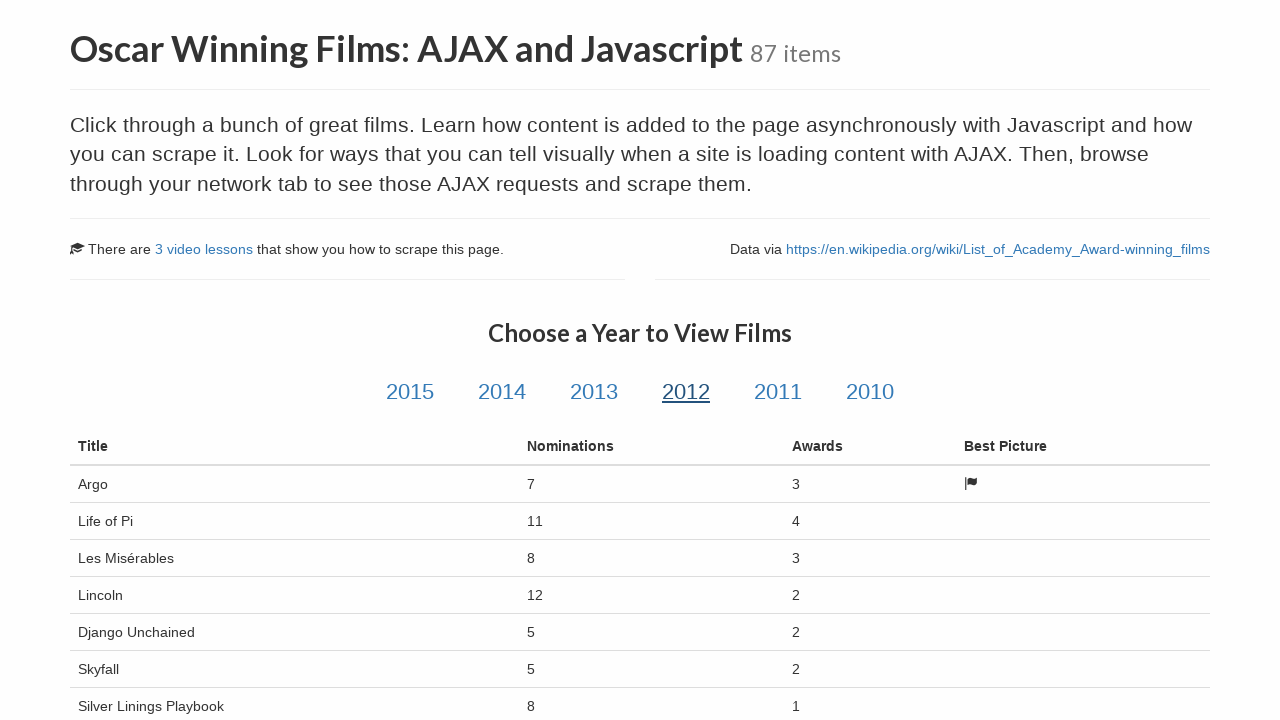

Clicked year link 5 at (778, 392) on .year-link >> nth=4
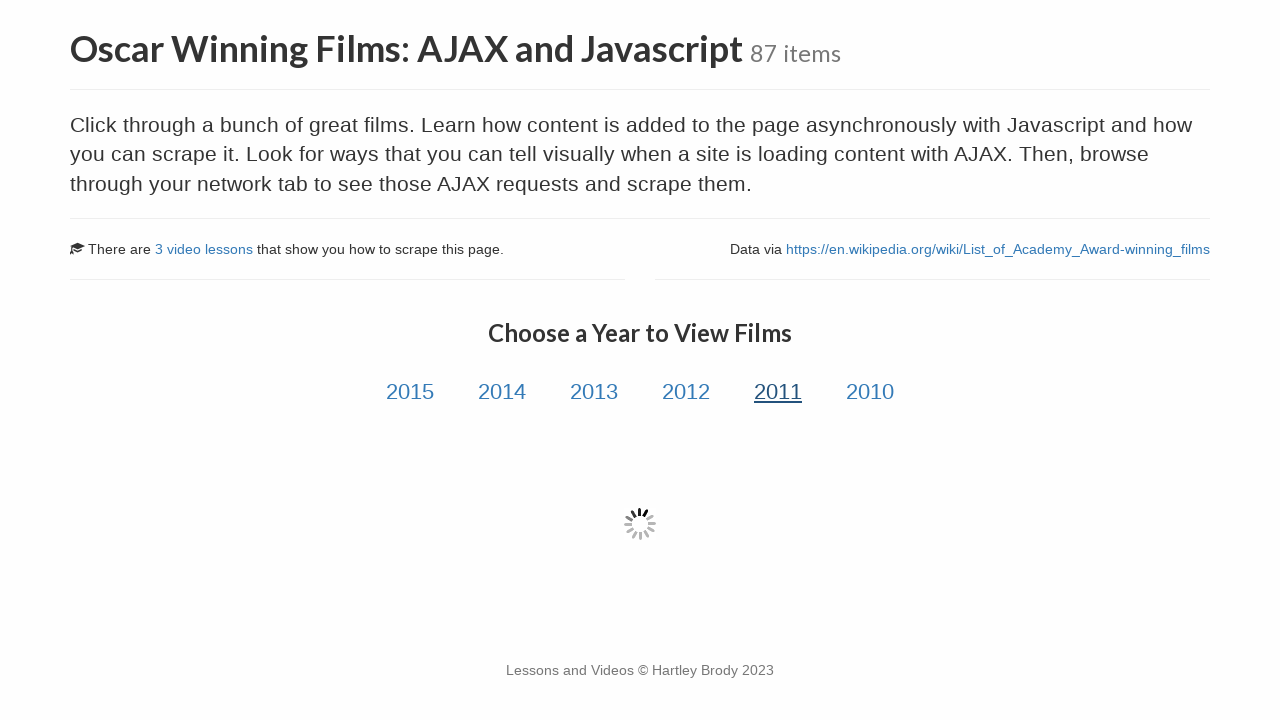

Film data table loaded for year 5
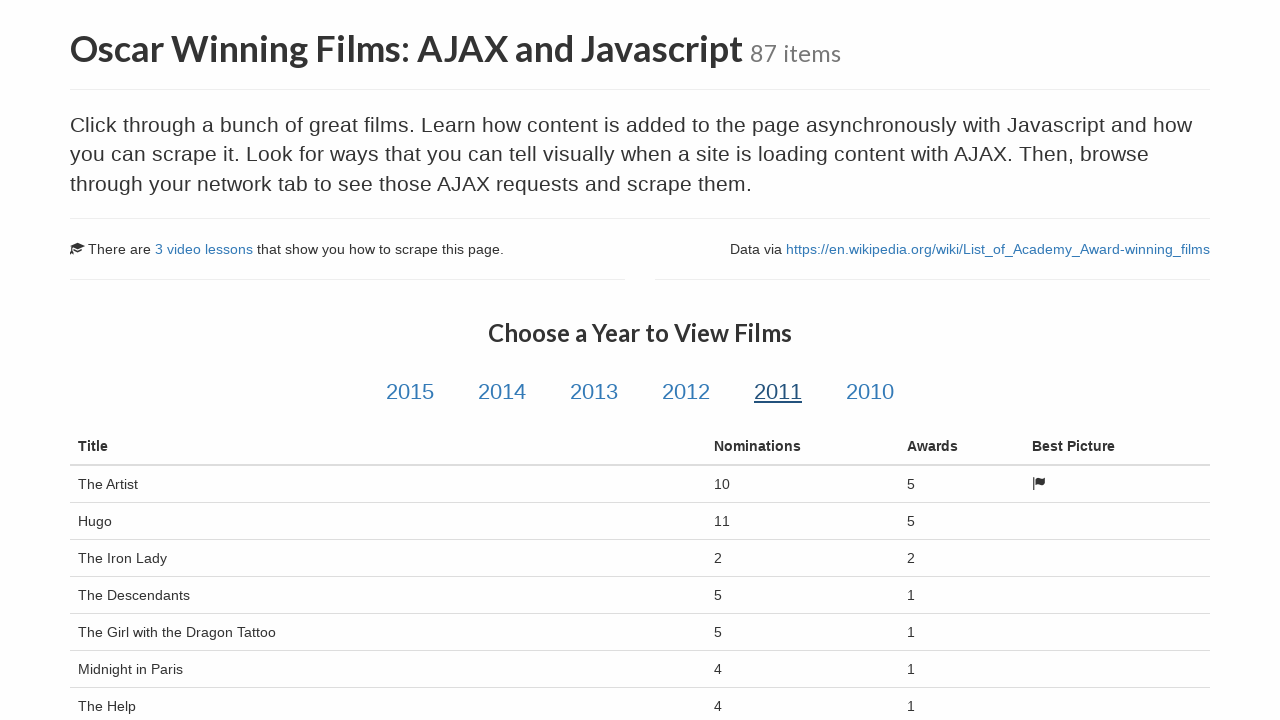

Waited 500ms for data to fully load for year 5
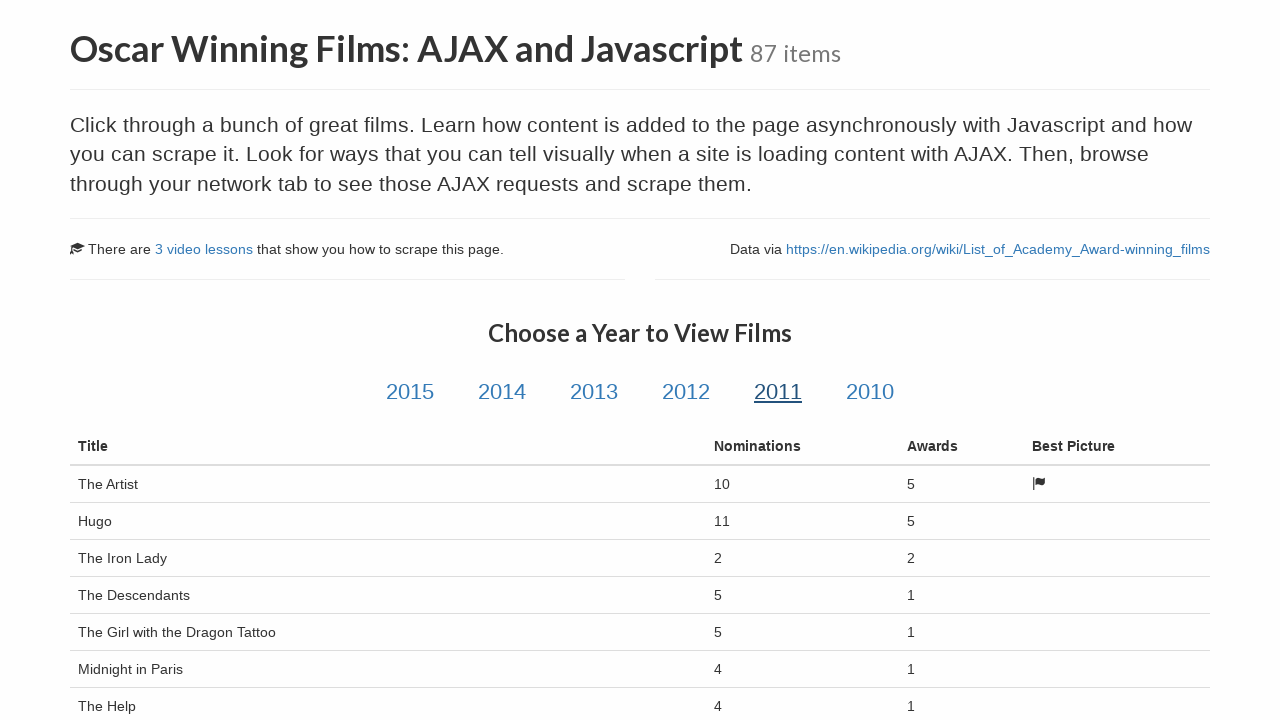

Clicked year link 6 at (870, 392) on .year-link >> nth=5
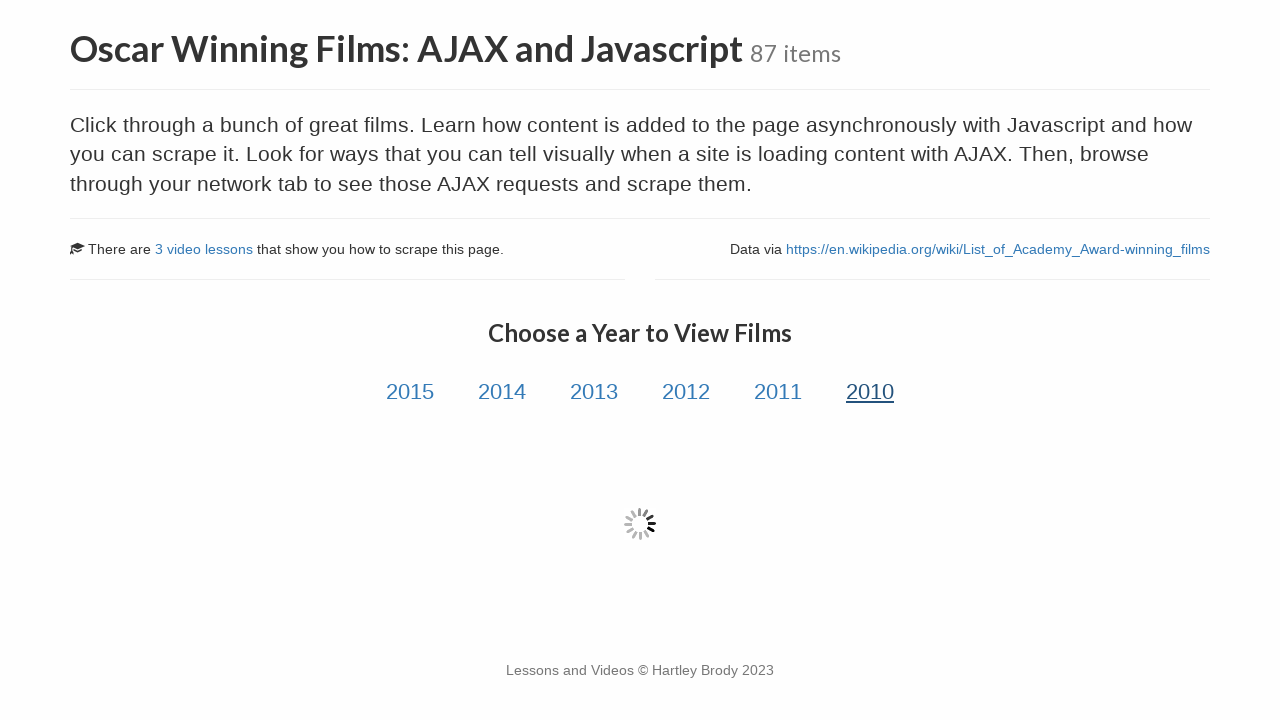

Film data table loaded for year 6
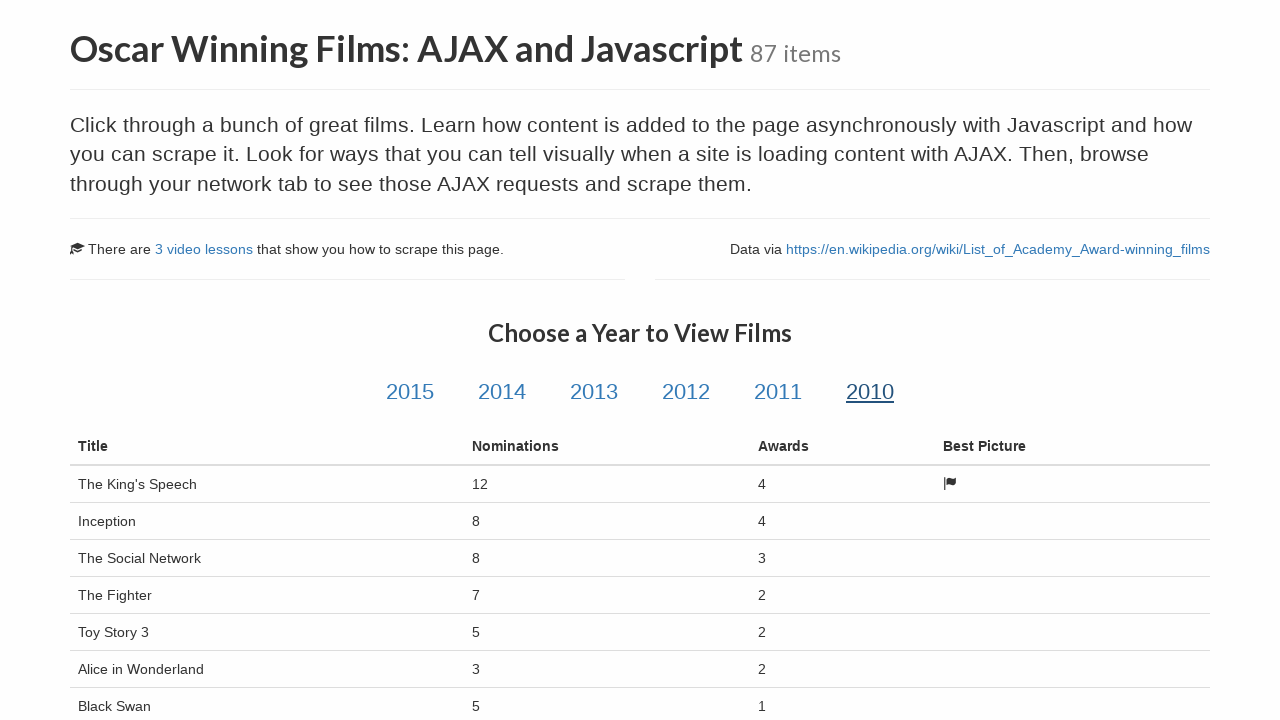

Waited 500ms for data to fully load for year 6
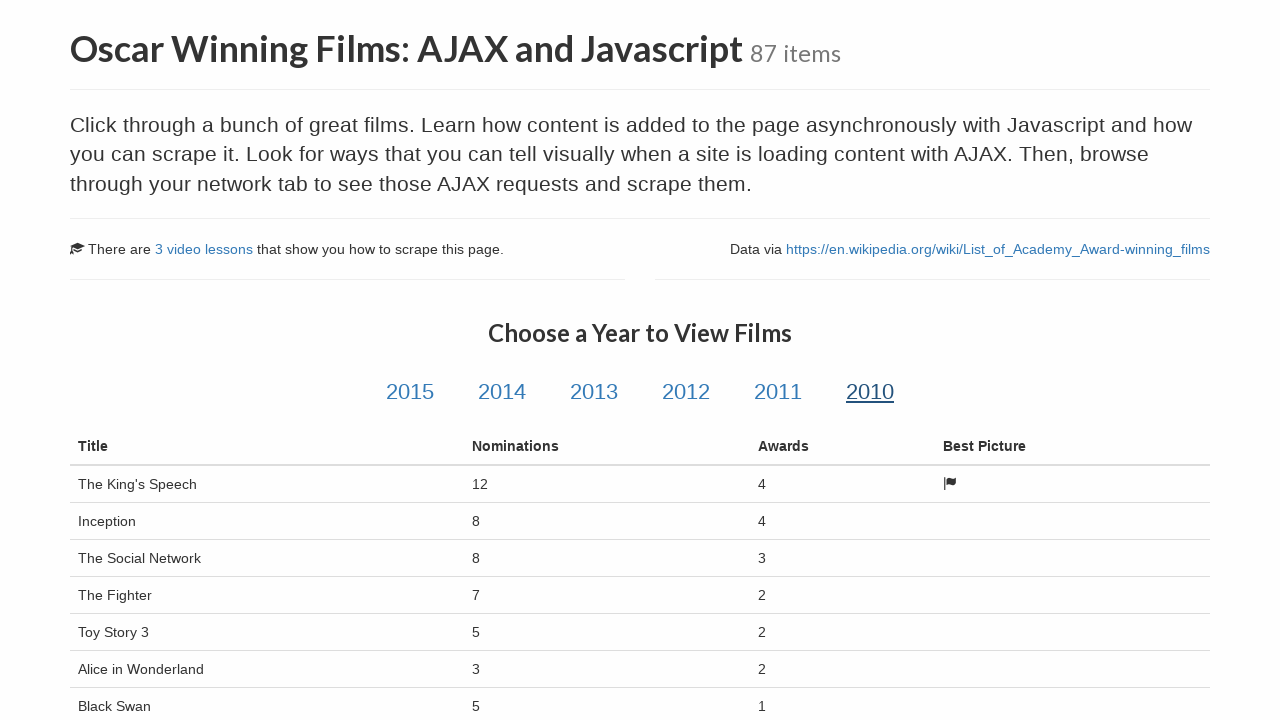

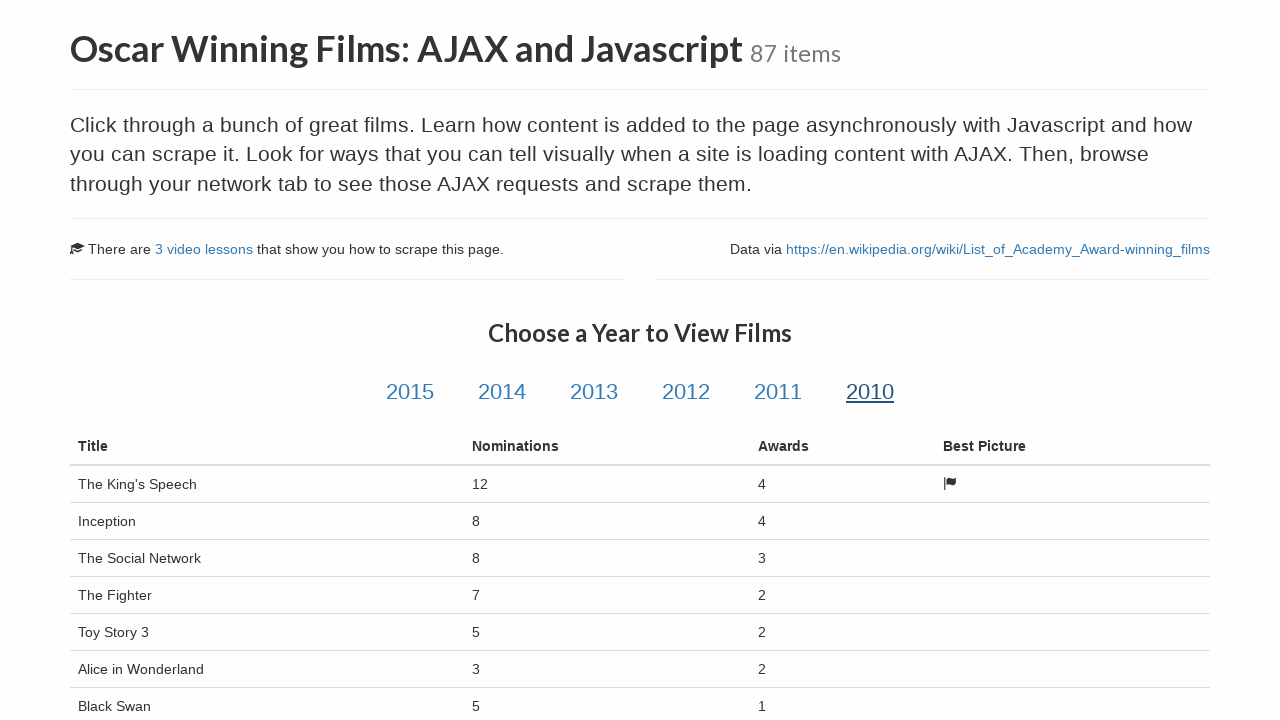